Tests checking if a JavaScript alert is presented by triggering a confirm dialog and accepting it

Starting URL: https://the-internet.herokuapp.com/javascript_alerts

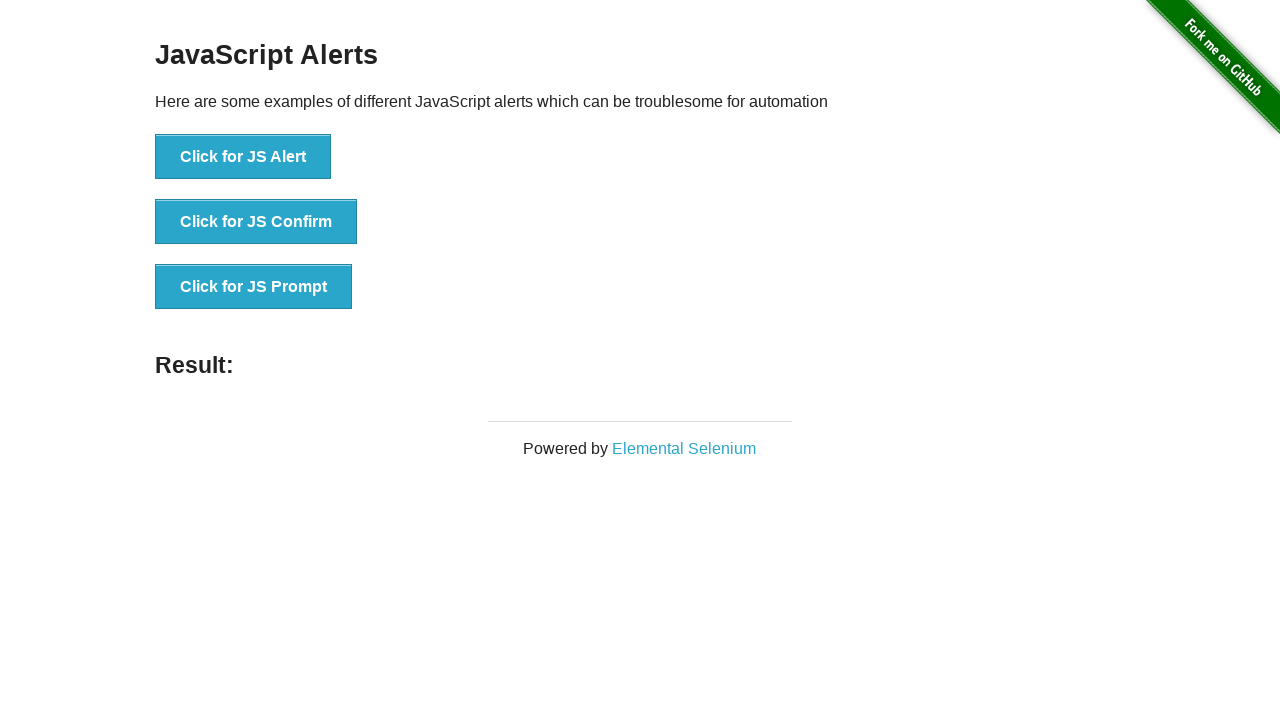

Set up dialog handler to automatically accept dialogs
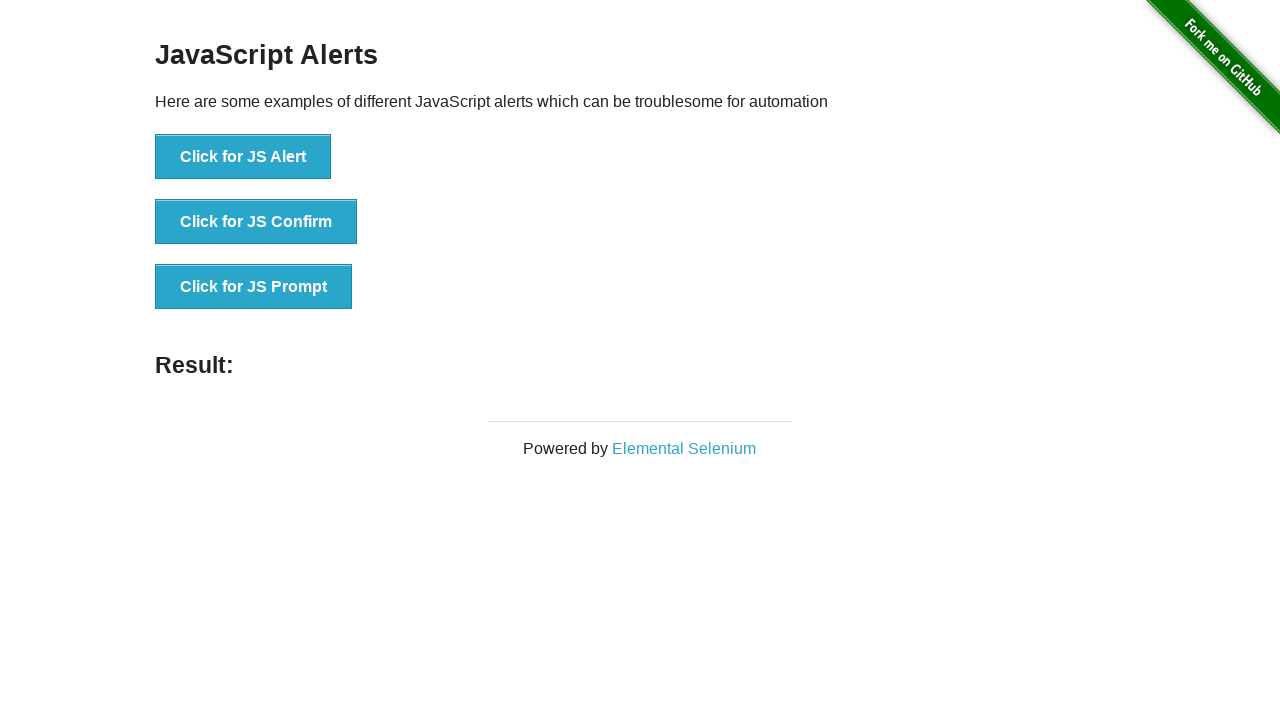

Clicked the 'Click for JS Confirm' button to trigger JavaScript confirm dialog at (256, 222) on xpath=//*[text() = 'Click for JS Confirm']
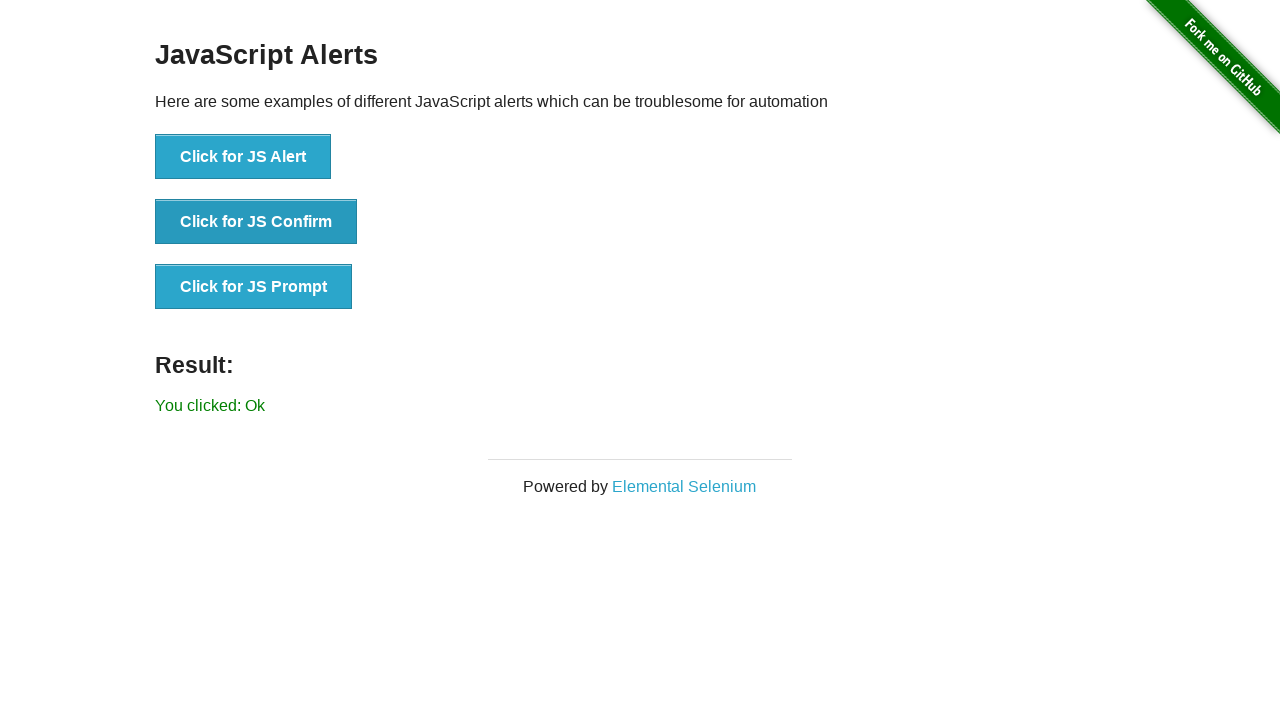

Waited for result element to be displayed after confirm dialog acceptance
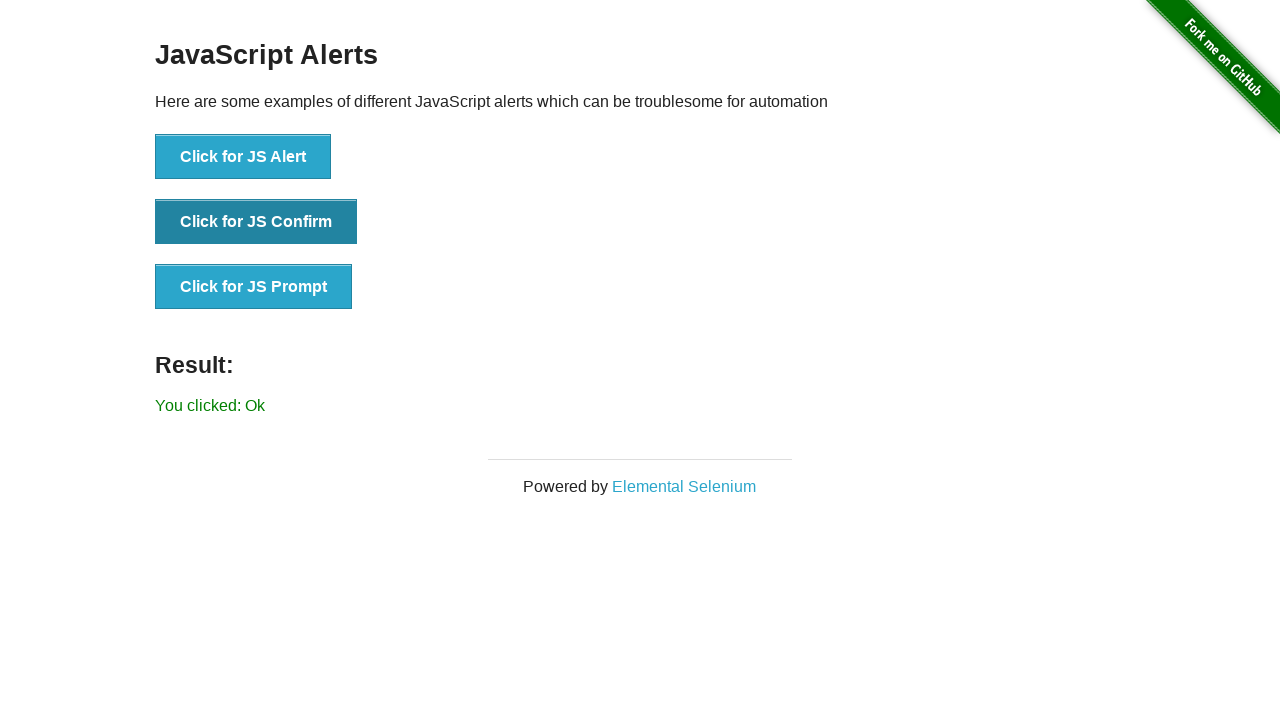

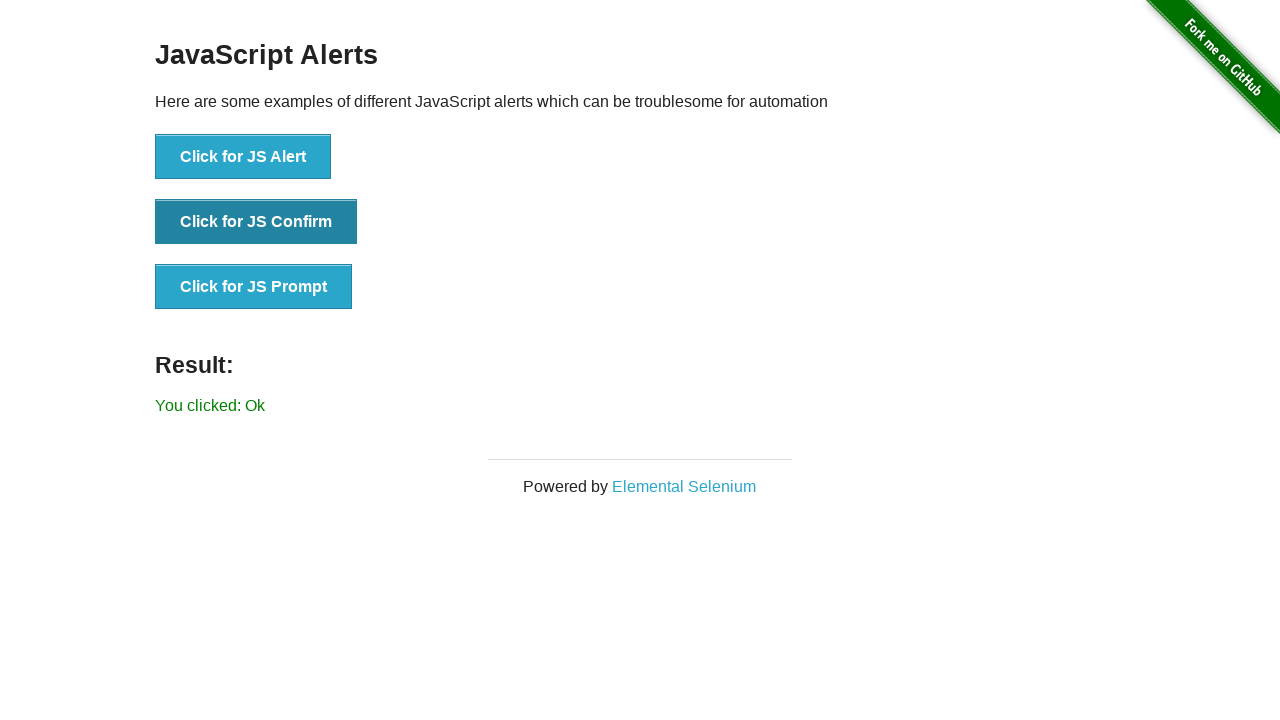